Navigates through various landing pages on instamart.ru to verify they are accessible

Starting URL: https://instamart.ru/mnogoru

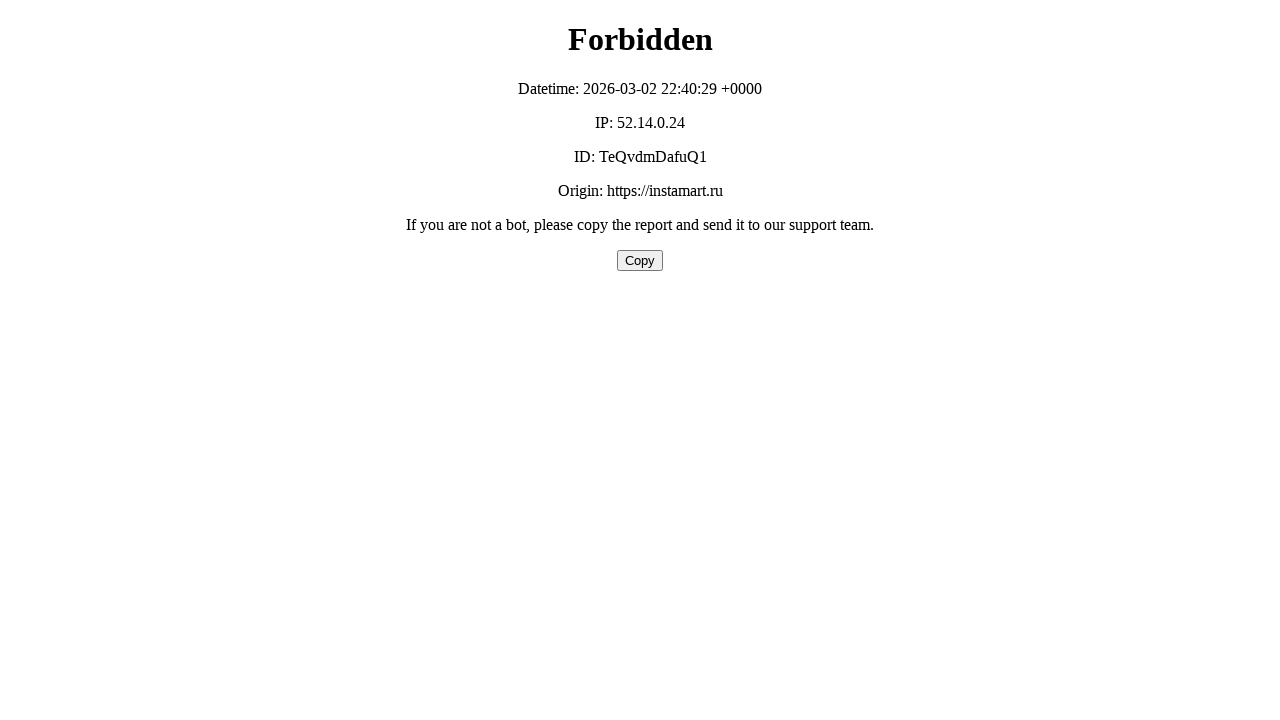

Waited for mnogoru landing page to load (domcontentloaded)
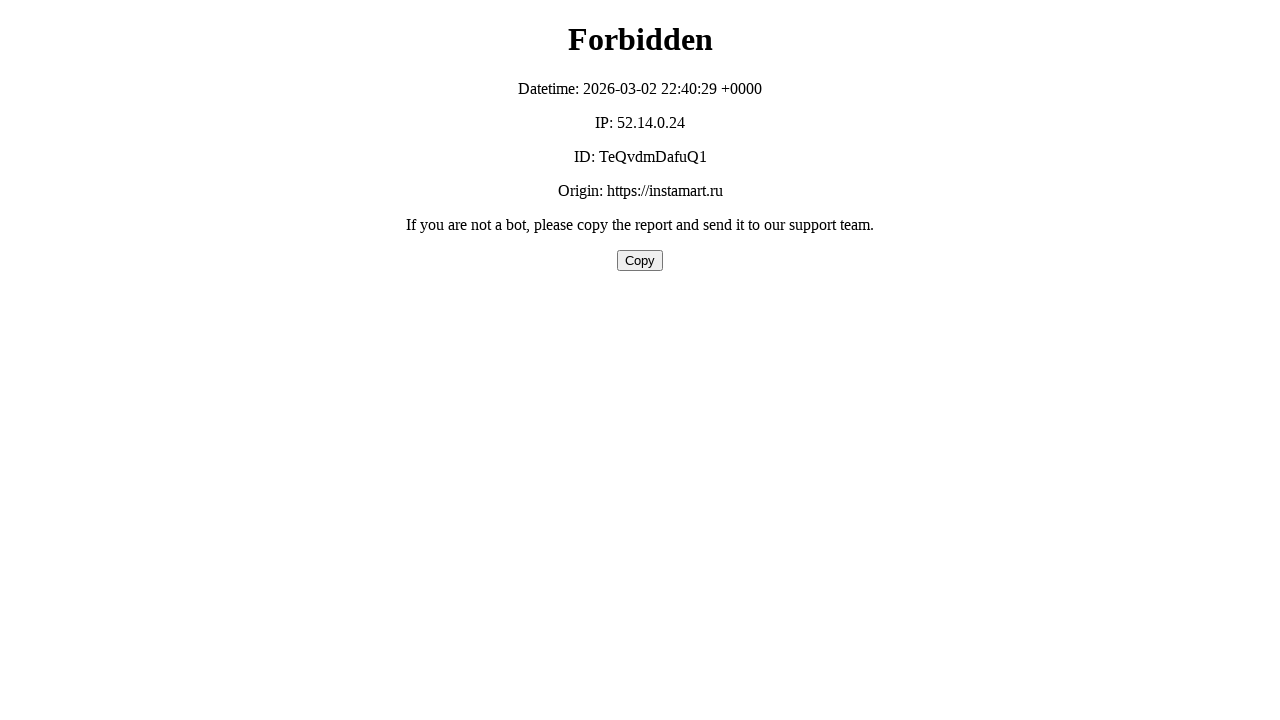

Navigated to sovest landing page
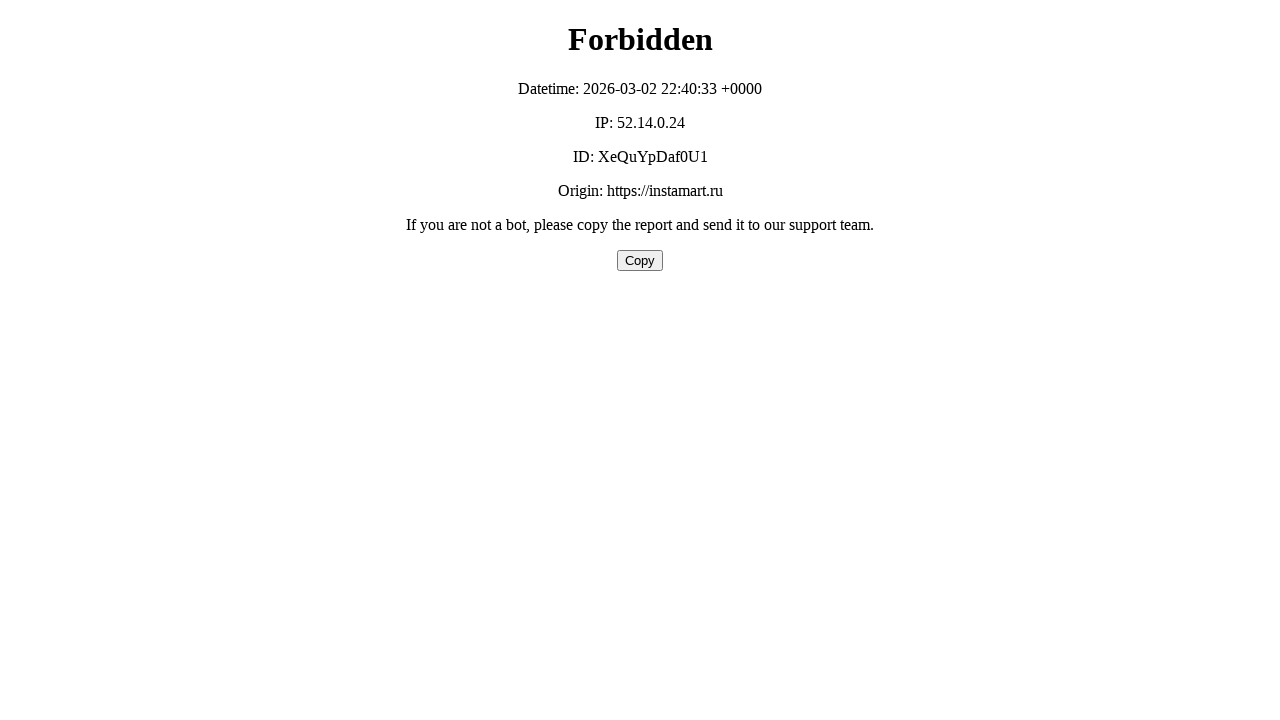

Waited for sovest landing page to load (domcontentloaded)
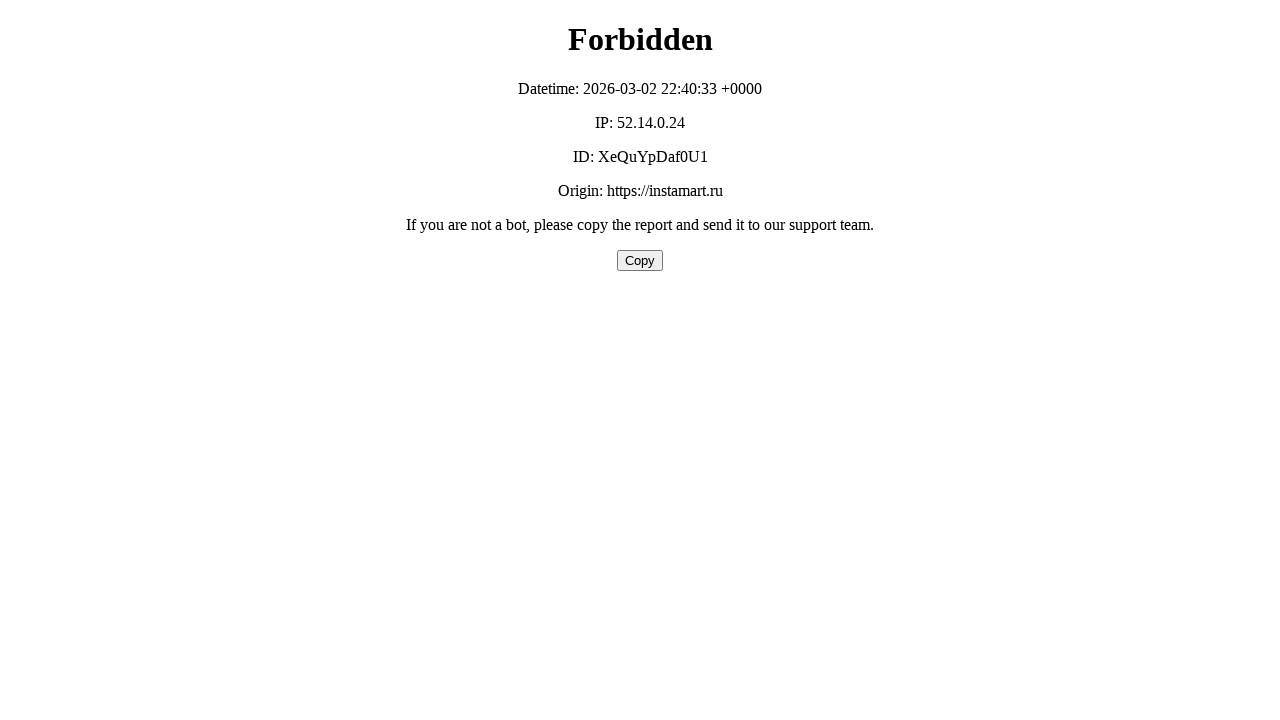

Navigated to halva landing page
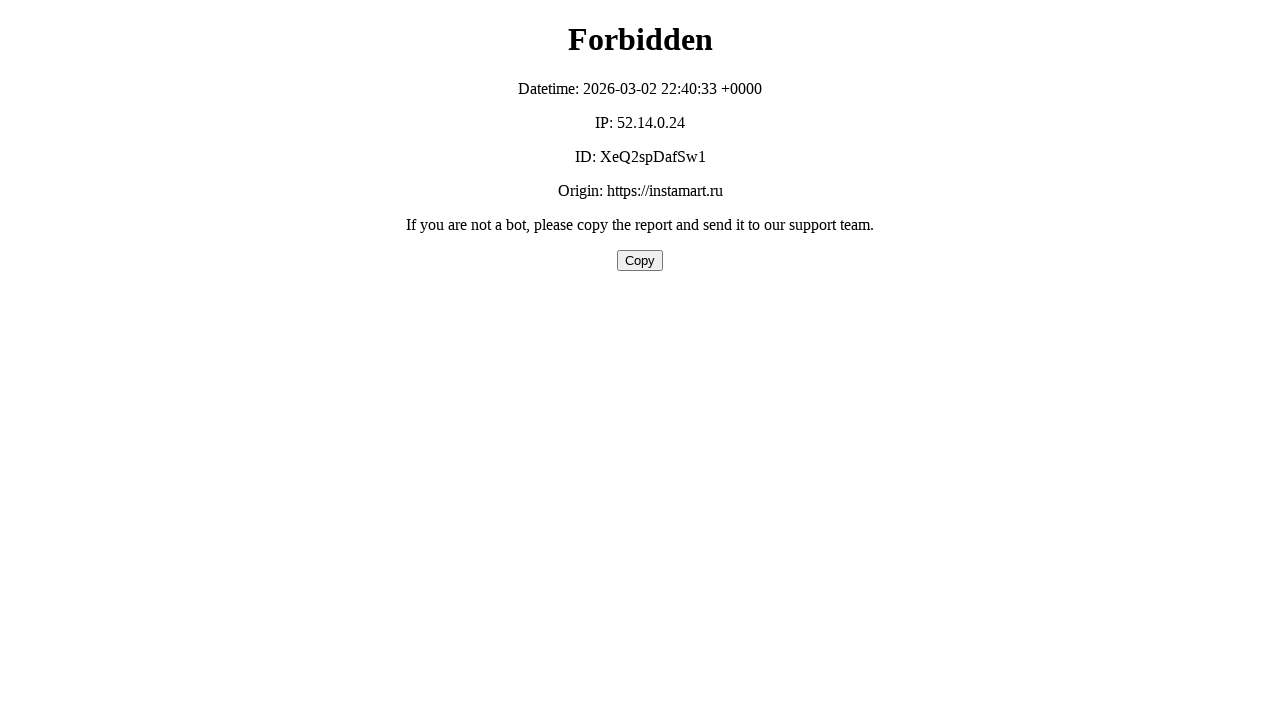

Waited for halva landing page to load (domcontentloaded)
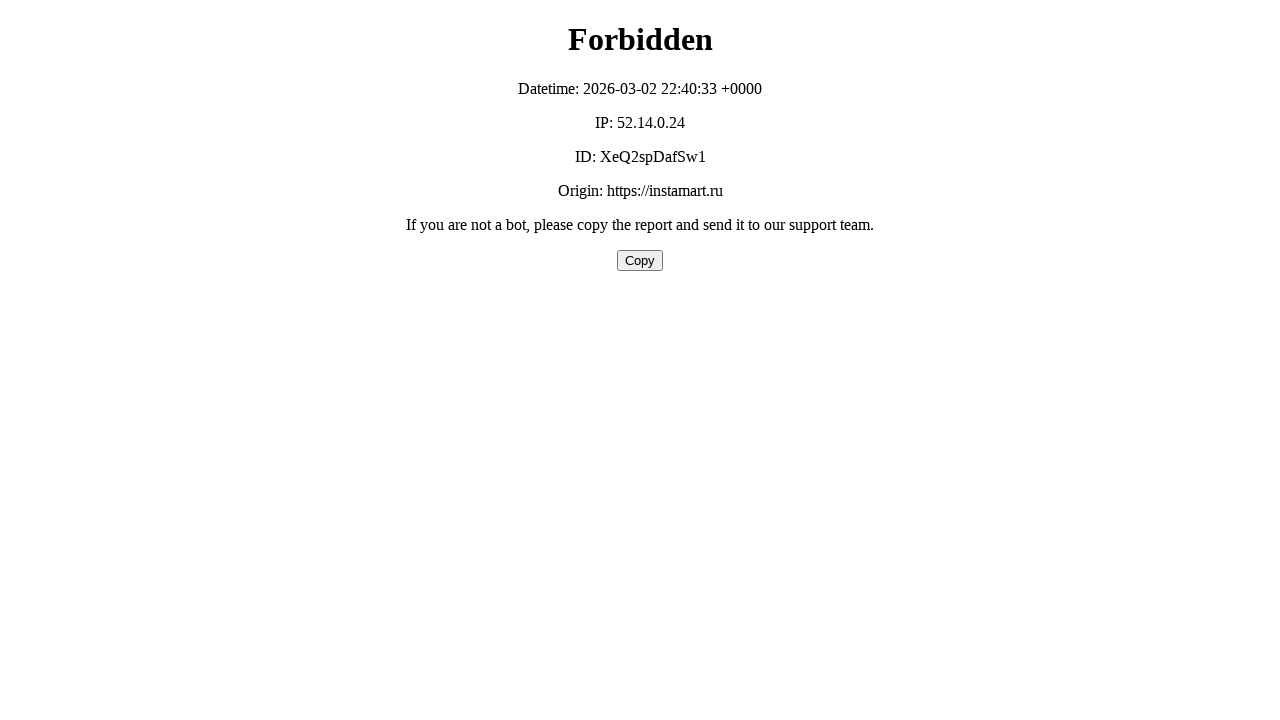

Navigated to feedback landing page
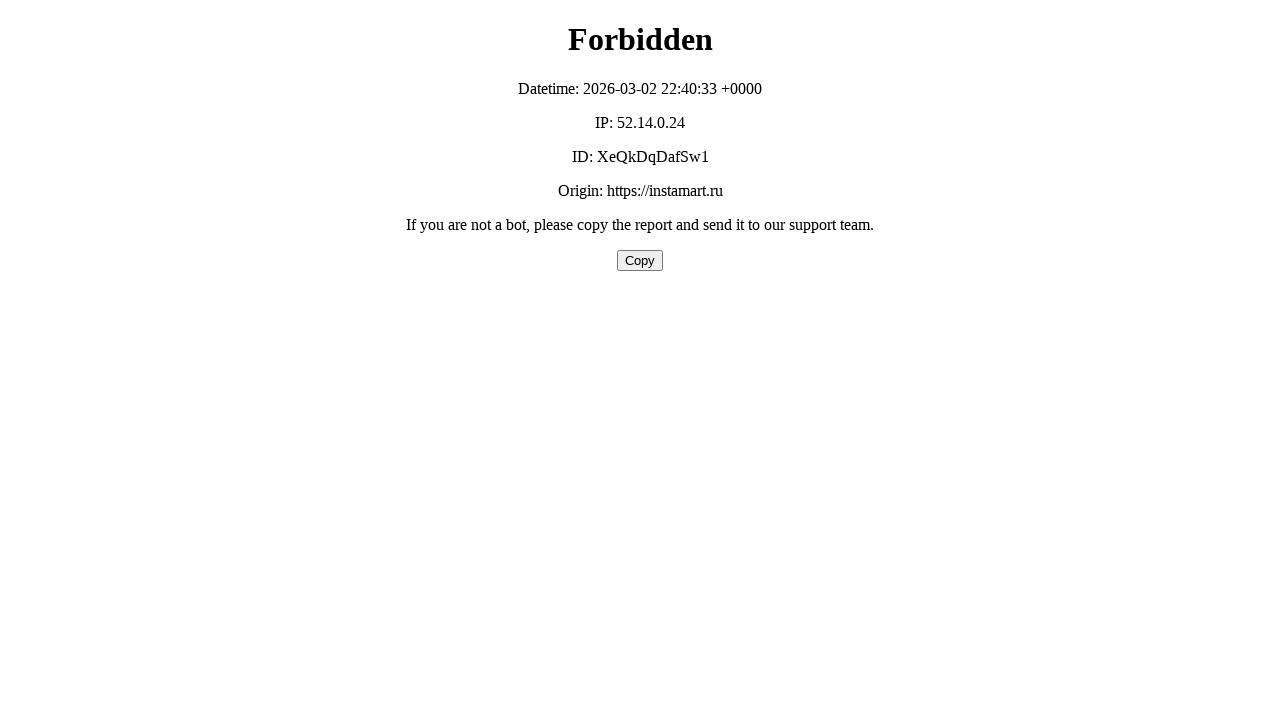

Waited for feedback landing page to load (domcontentloaded)
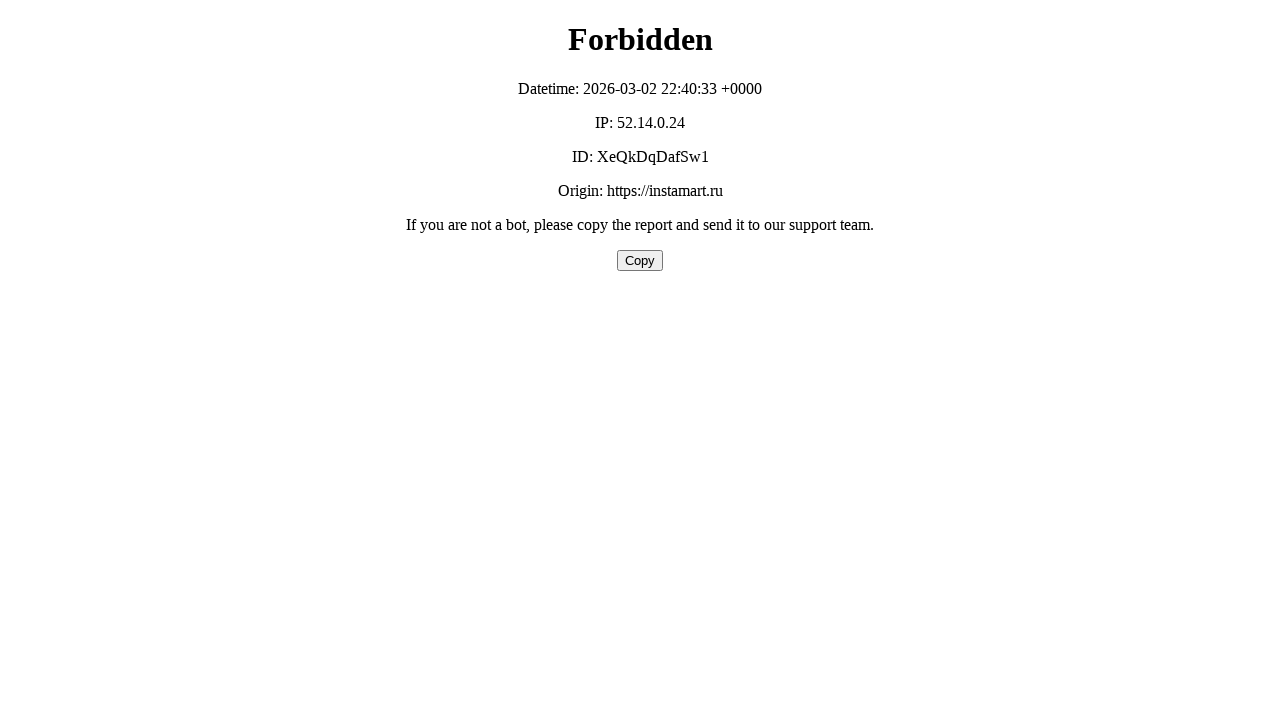

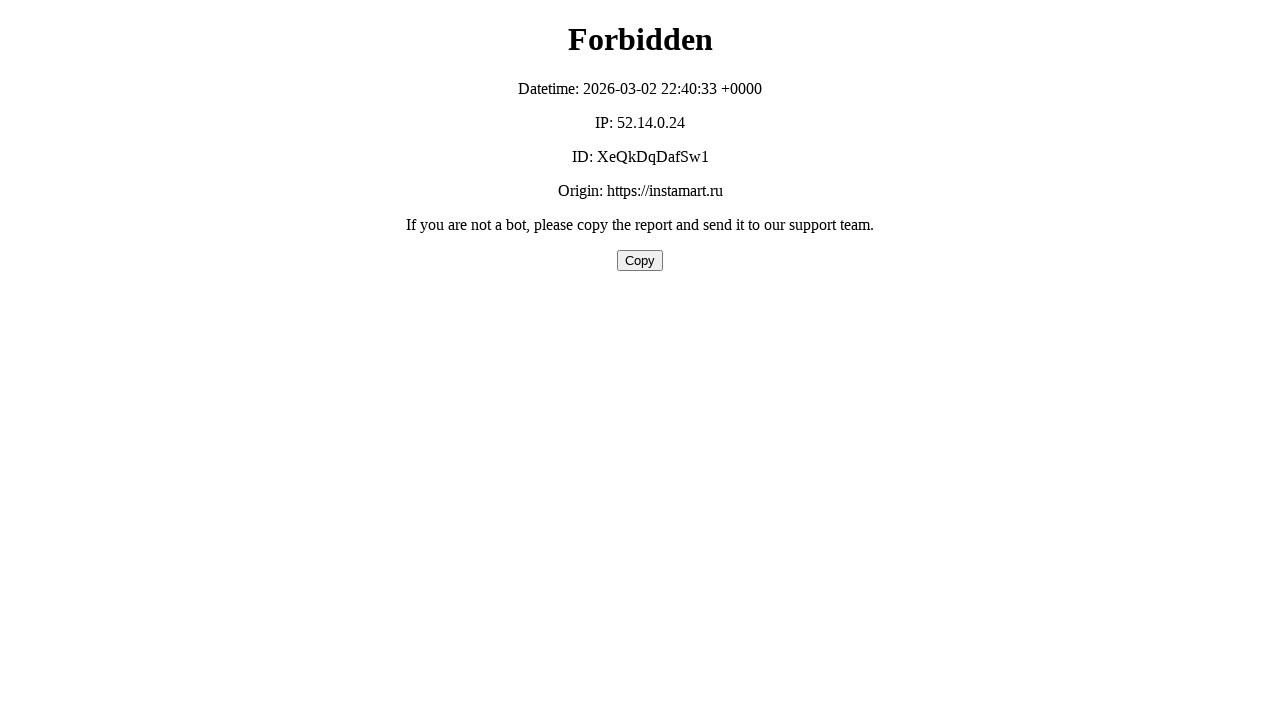